Tests radio button selection on a Google Forms page by clicking on location options

Starting URL: https://docs.google.com/forms/d/e/1FAIpQLSfiypnd69zhuDkjKgqvpID9kwO29UCzeCVrGGtbNPZXQok0jA/viewform

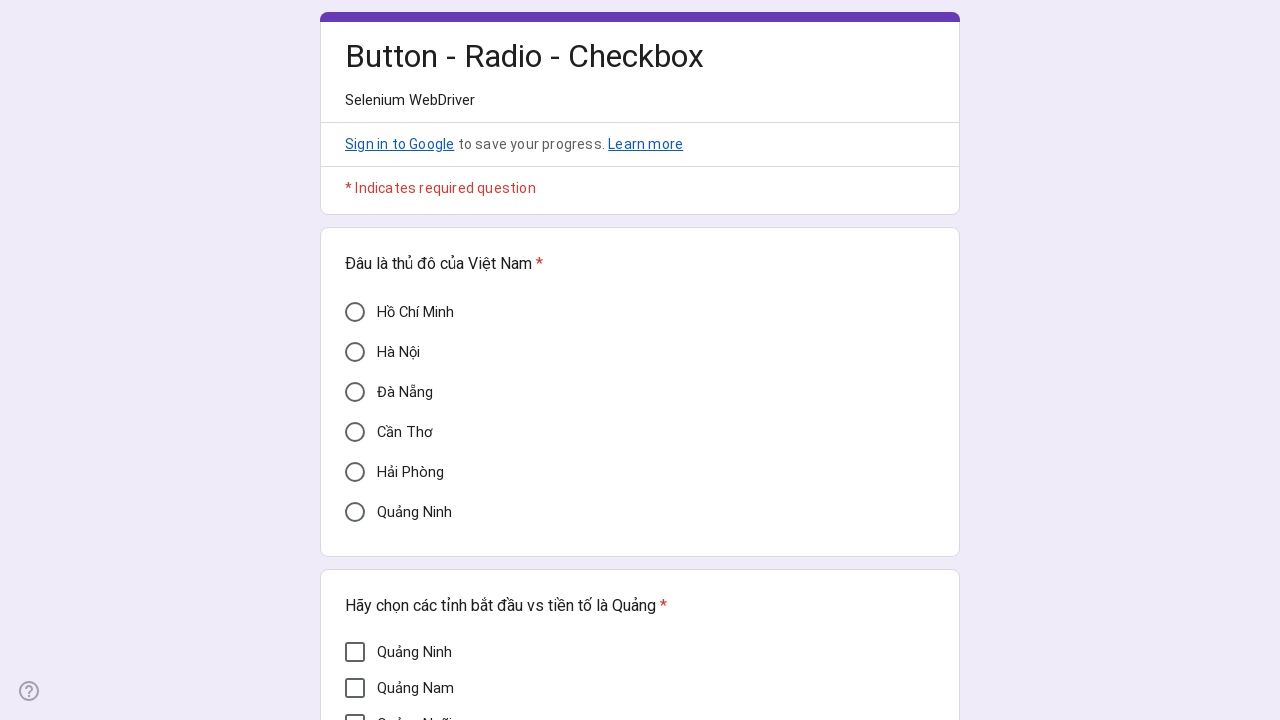

Waited 5 seconds for Google Forms page to load
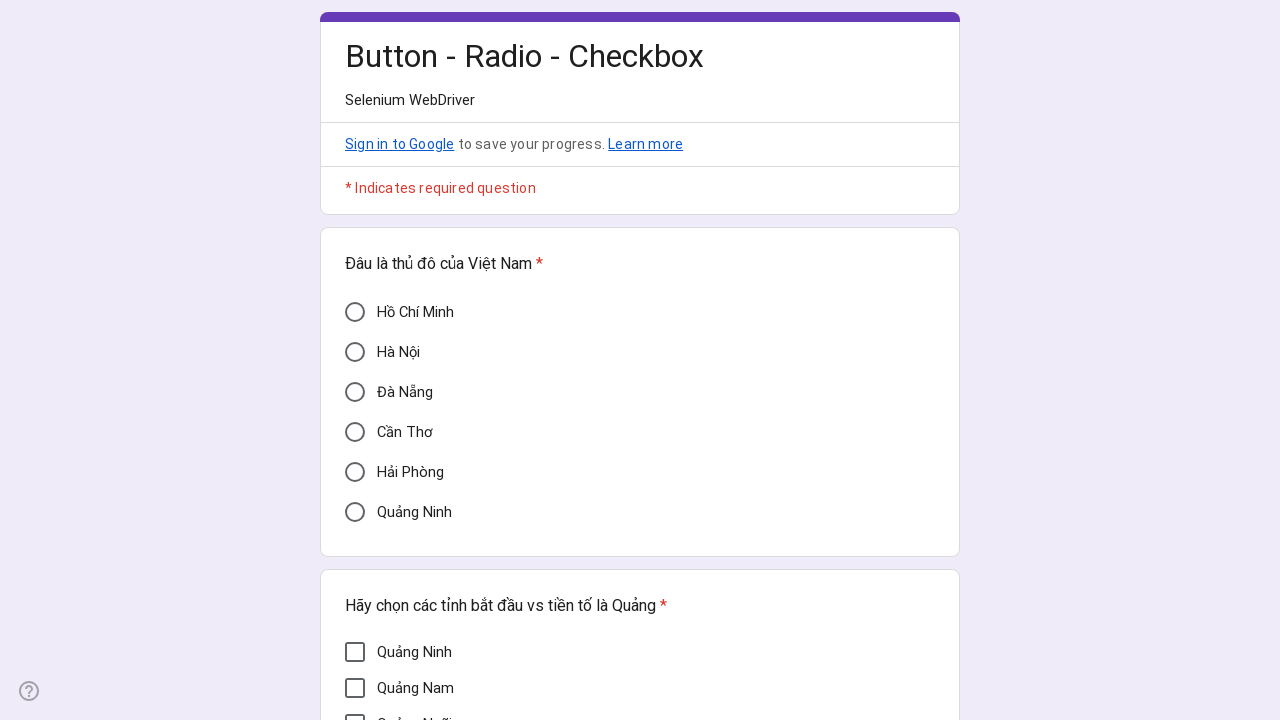

Located Cần Thơ radio button element
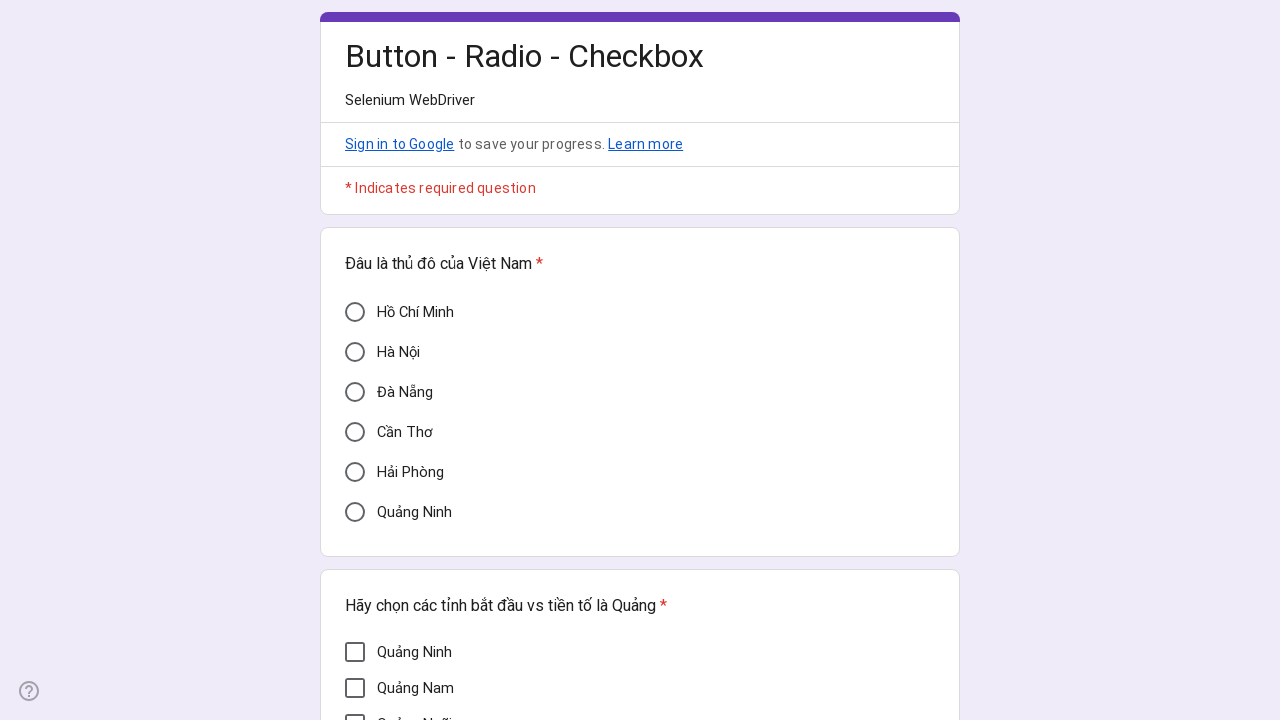

Clicked on Cần Thơ location radio button at (355, 432) on xpath=//div[@aria-label='Cần Thơ']
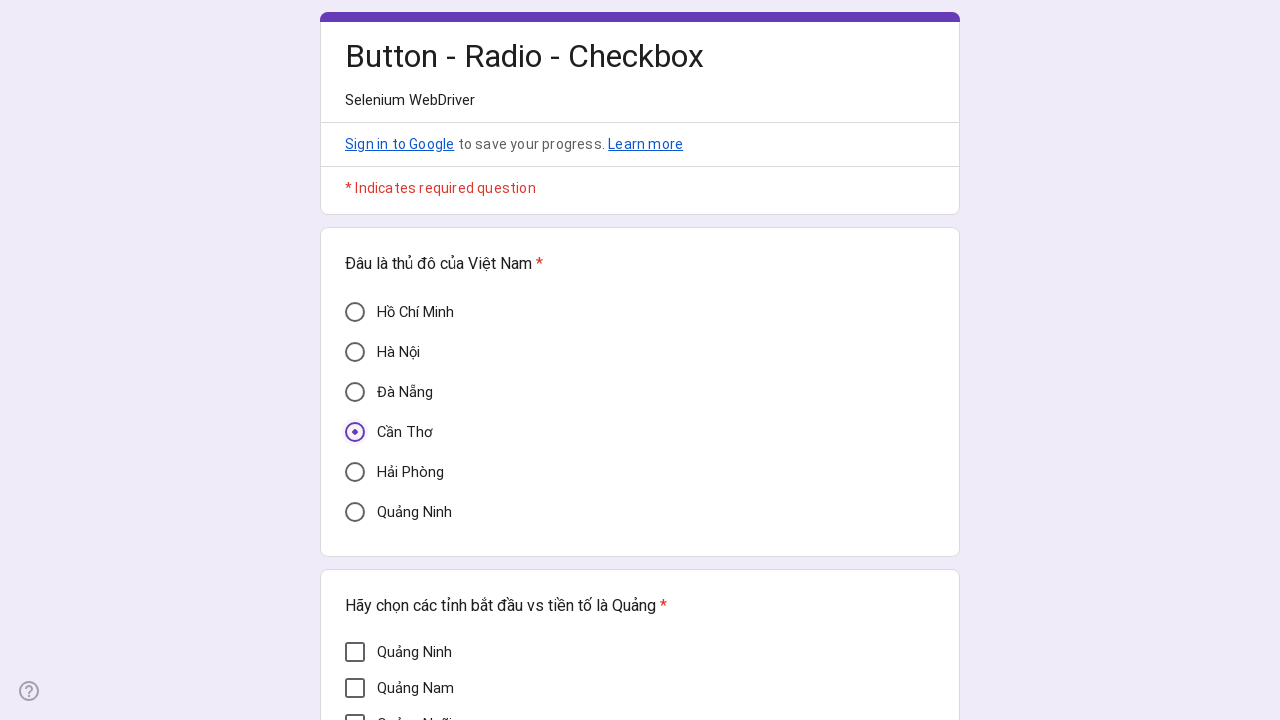

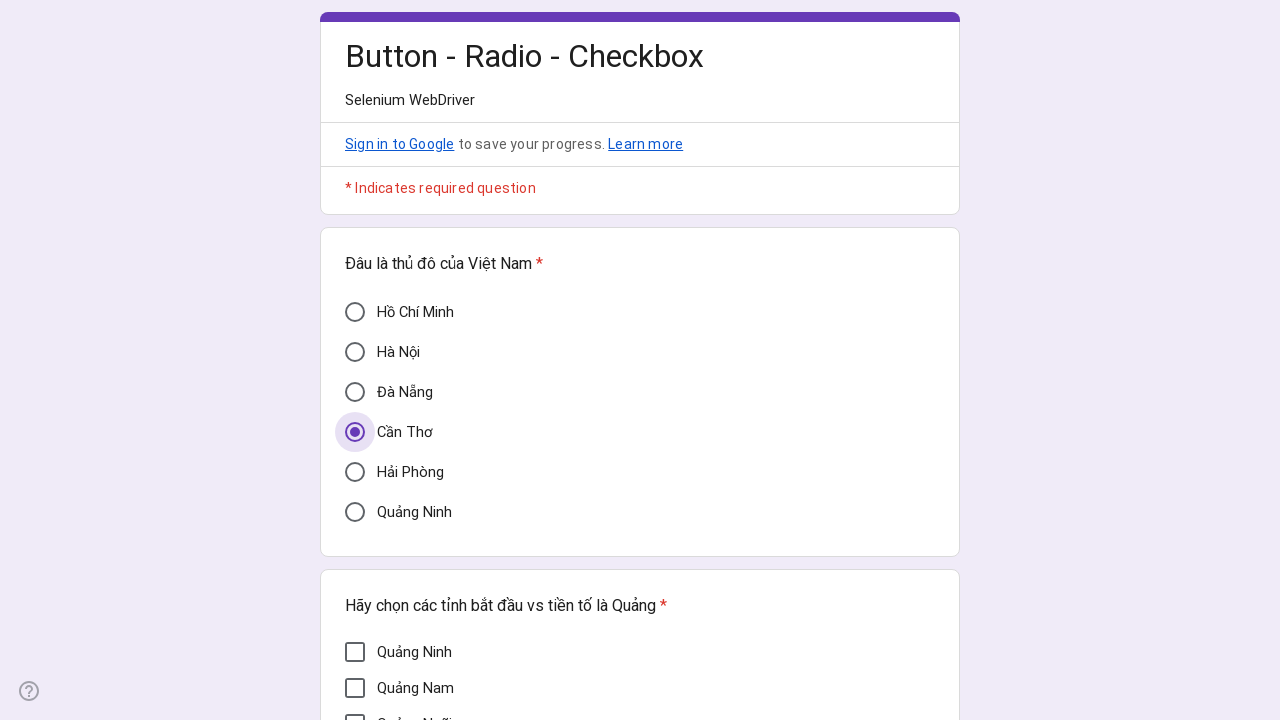